Navigates to httpbin.org to verify connectivity, then navigates to whoscored.com and waits for the page to load

Starting URL: https://httpbin.org/ip

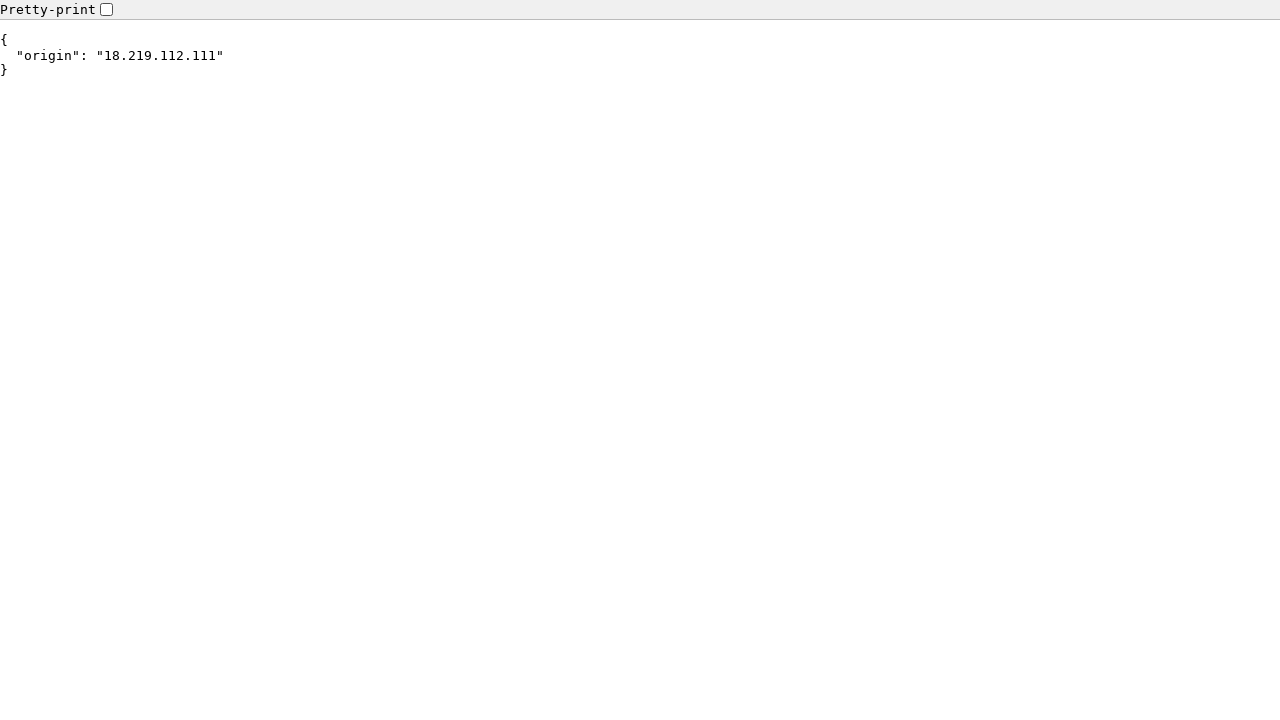

Waited for httpbin.org/ip page body to load
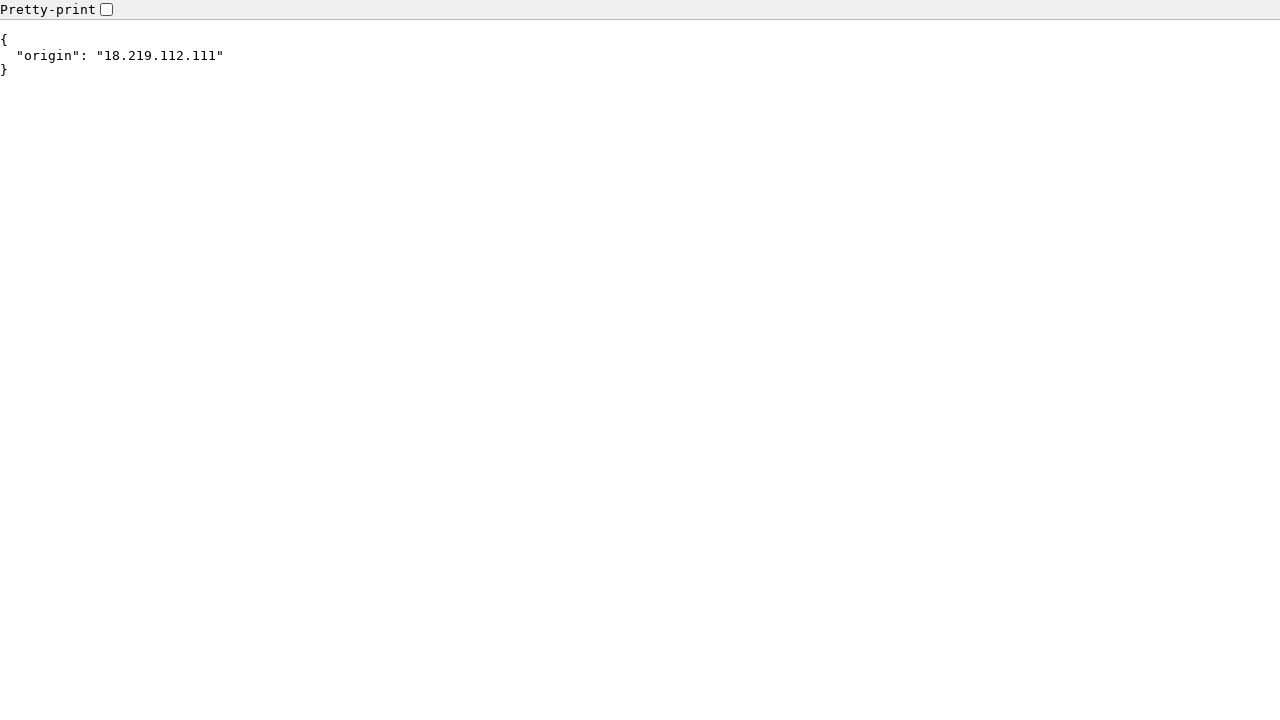

Navigated to whoscored.com
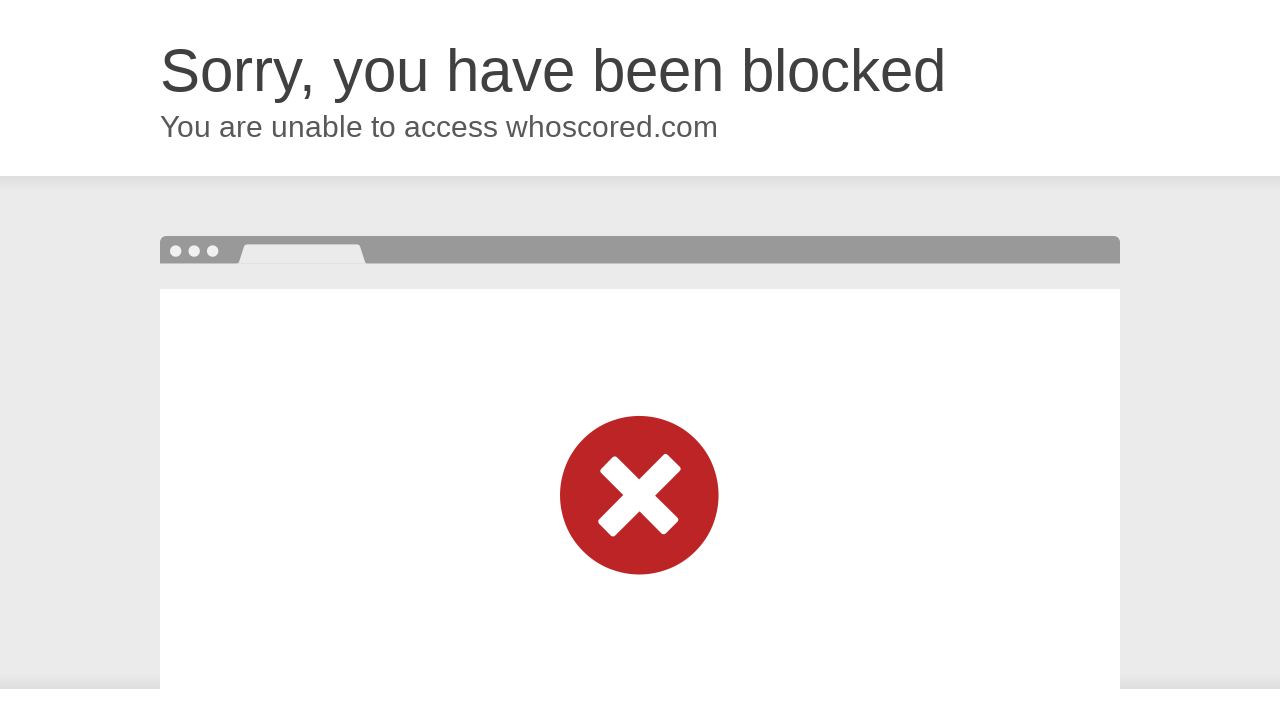

Waited for whoscored.com to load (domcontentloaded state)
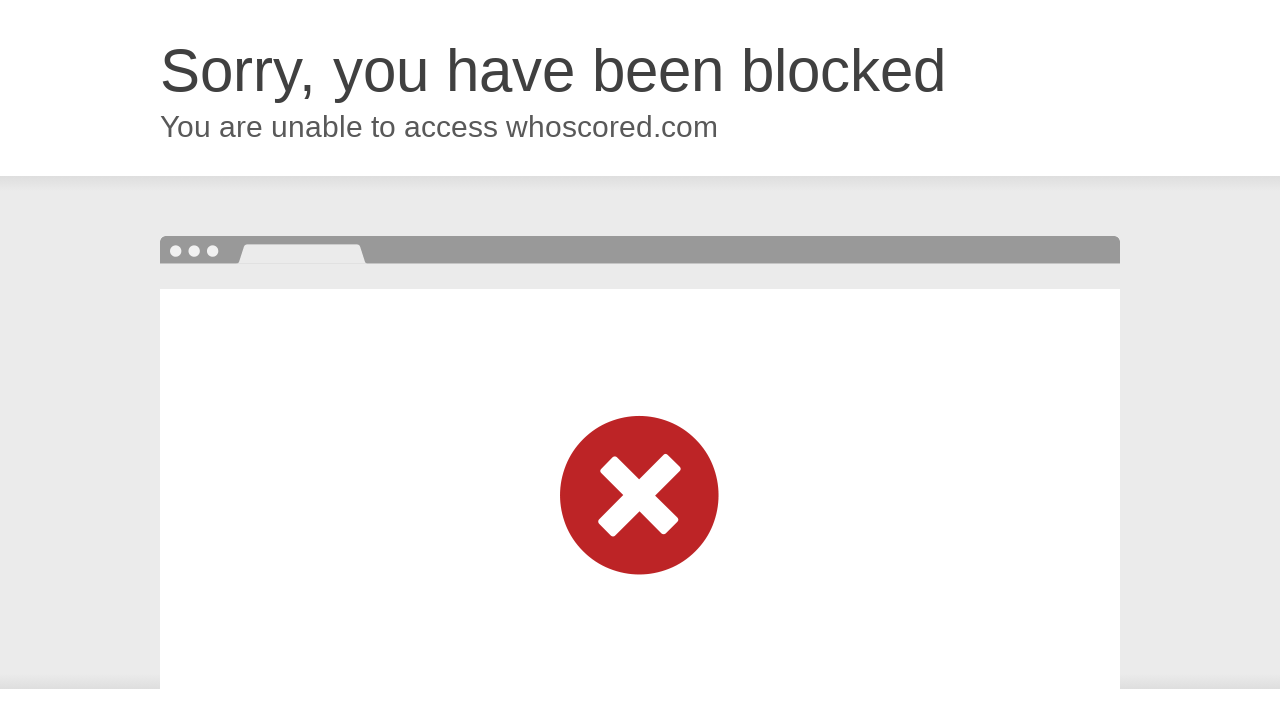

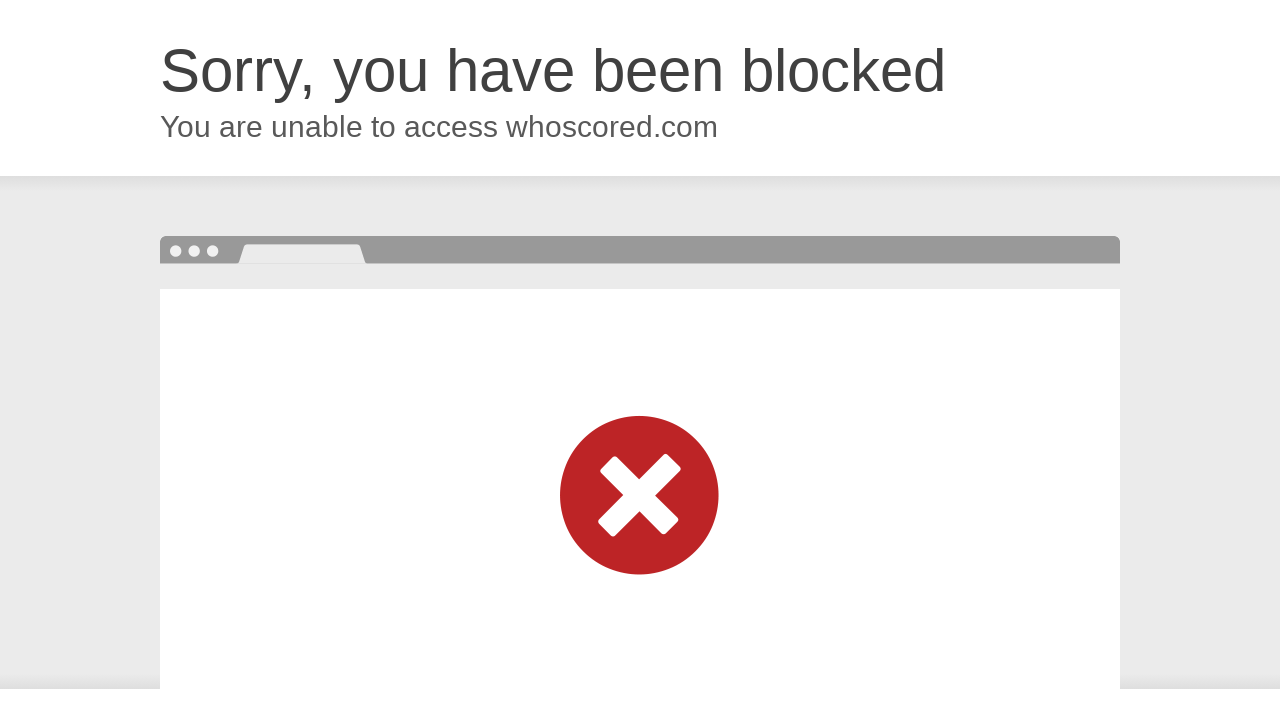